Tests a calendar date picker by selecting a specific year, month, and date through the calendar UI and verifying the selected values

Starting URL: https://rahulshettyacademy.com/seleniumPractise/#/offers

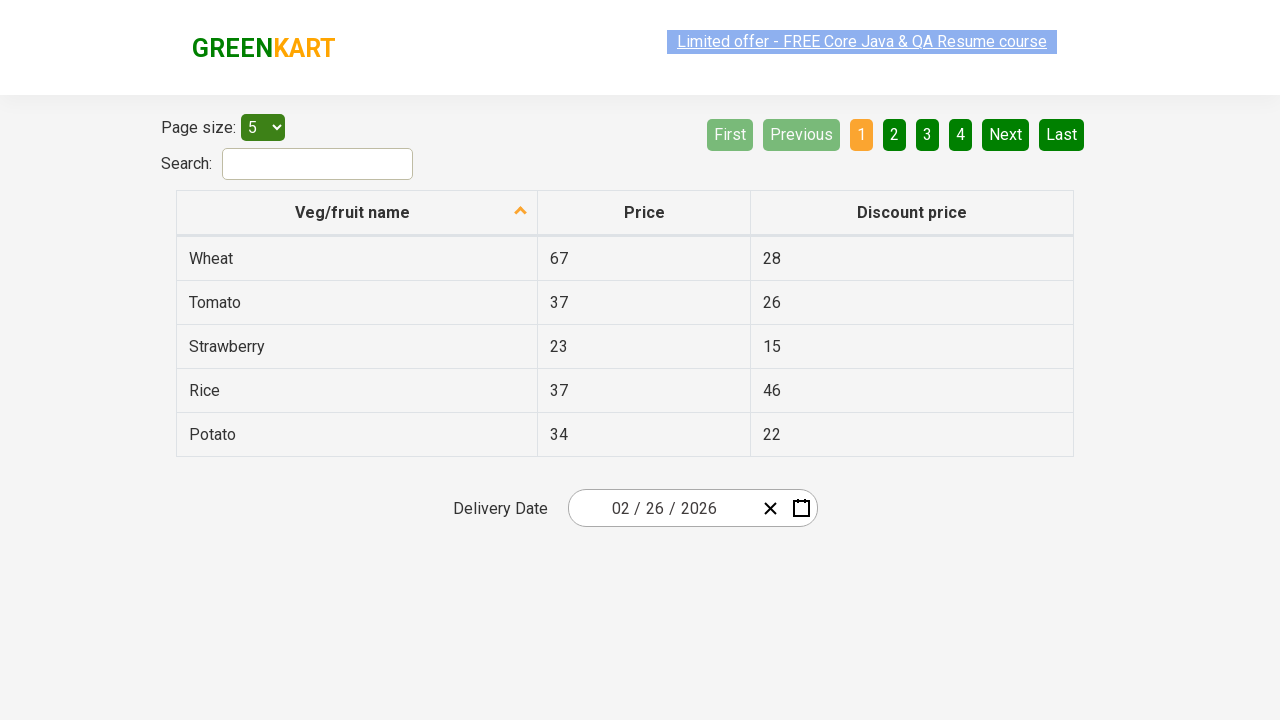

Clicked year input to open calendar at (698, 508) on xpath=//input[contains(@class,'inputGroup__year')]
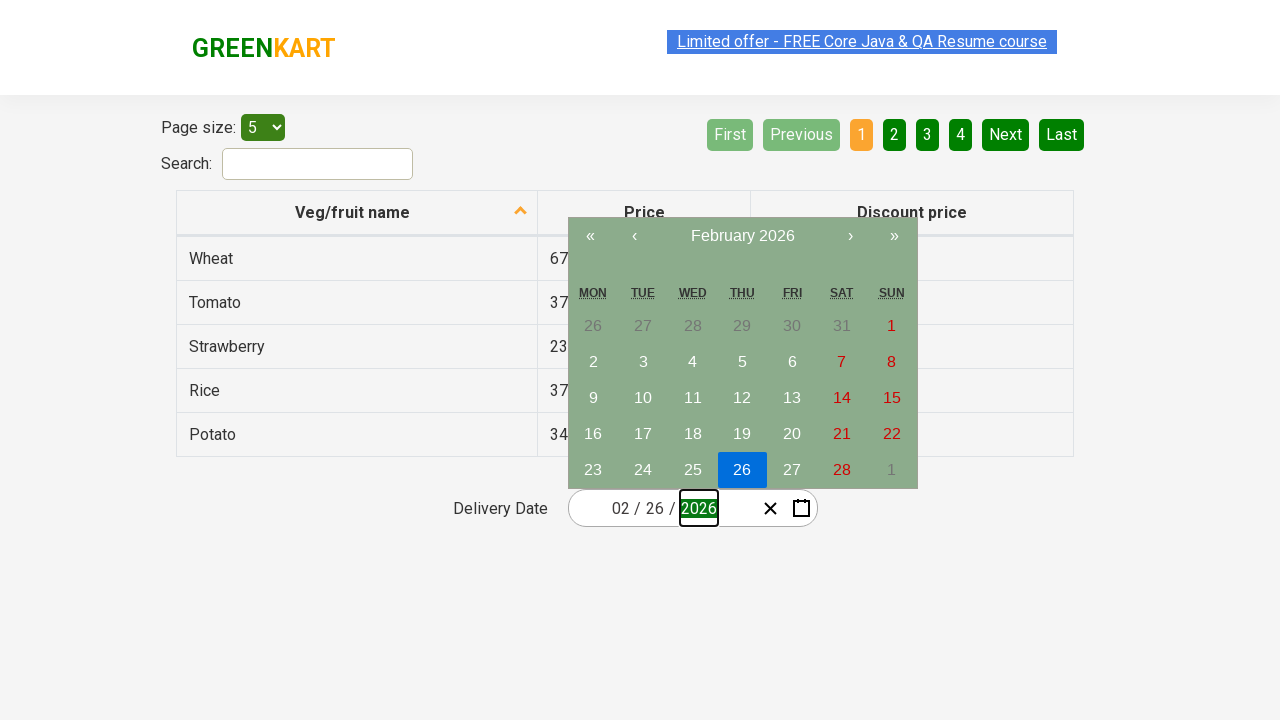

Clicked navigation label to navigate to month view at (742, 236) on .react-calendar__navigation__label
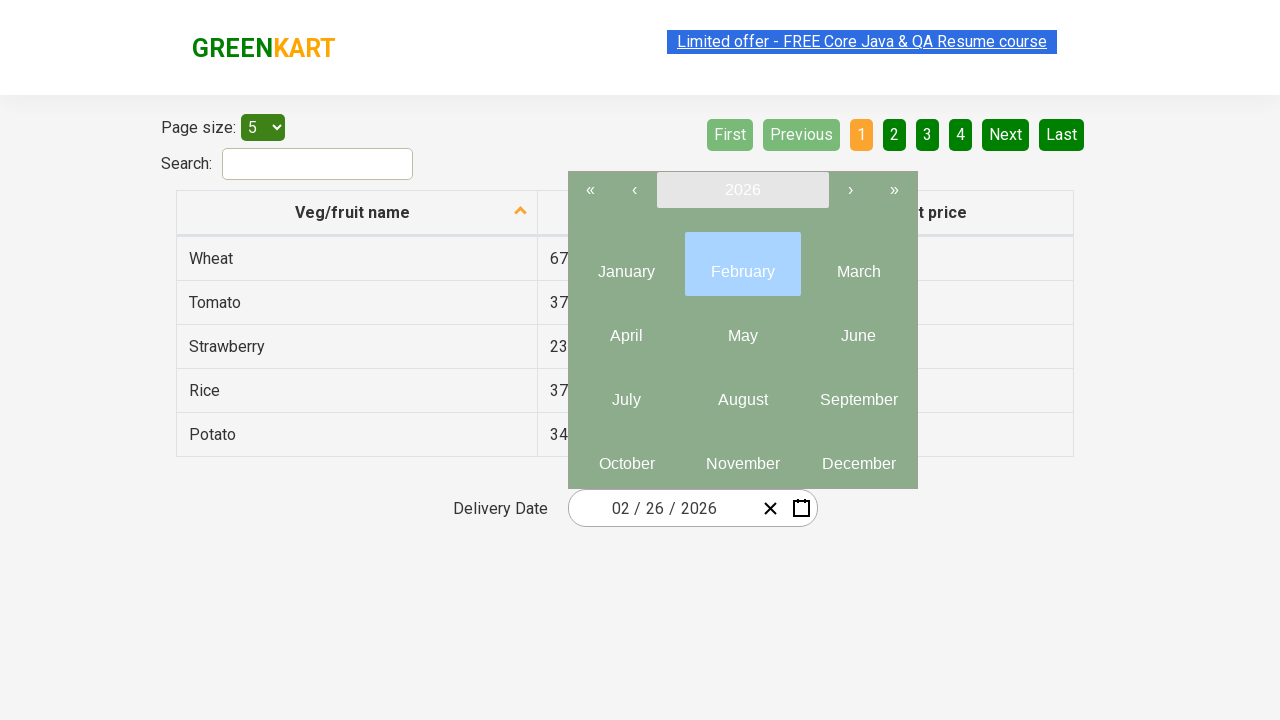

Clicked navigation label again to navigate to year view at (742, 190) on .react-calendar__navigation__label
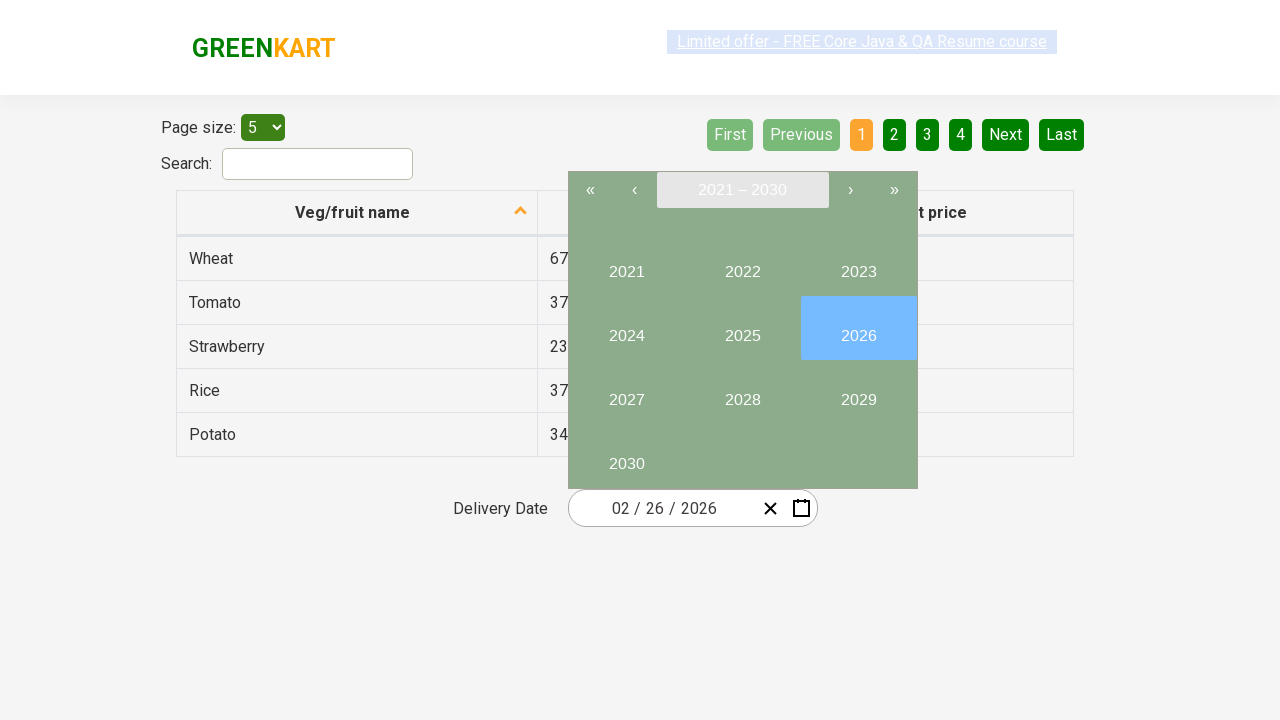

Selected year 2022 from calendar at (742, 264) on //button[text()='2022']
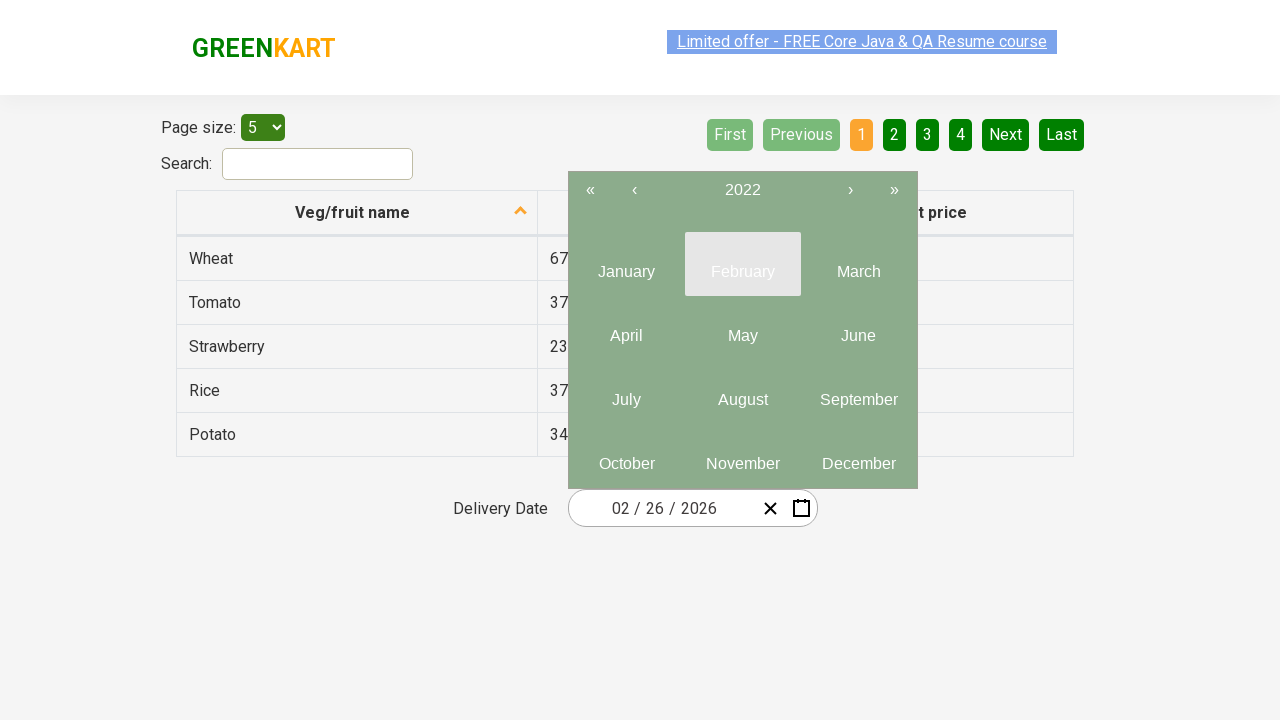

Selected month 6 (June) from year view at (858, 328) on .react-calendar__year-view__months__month >> nth=5
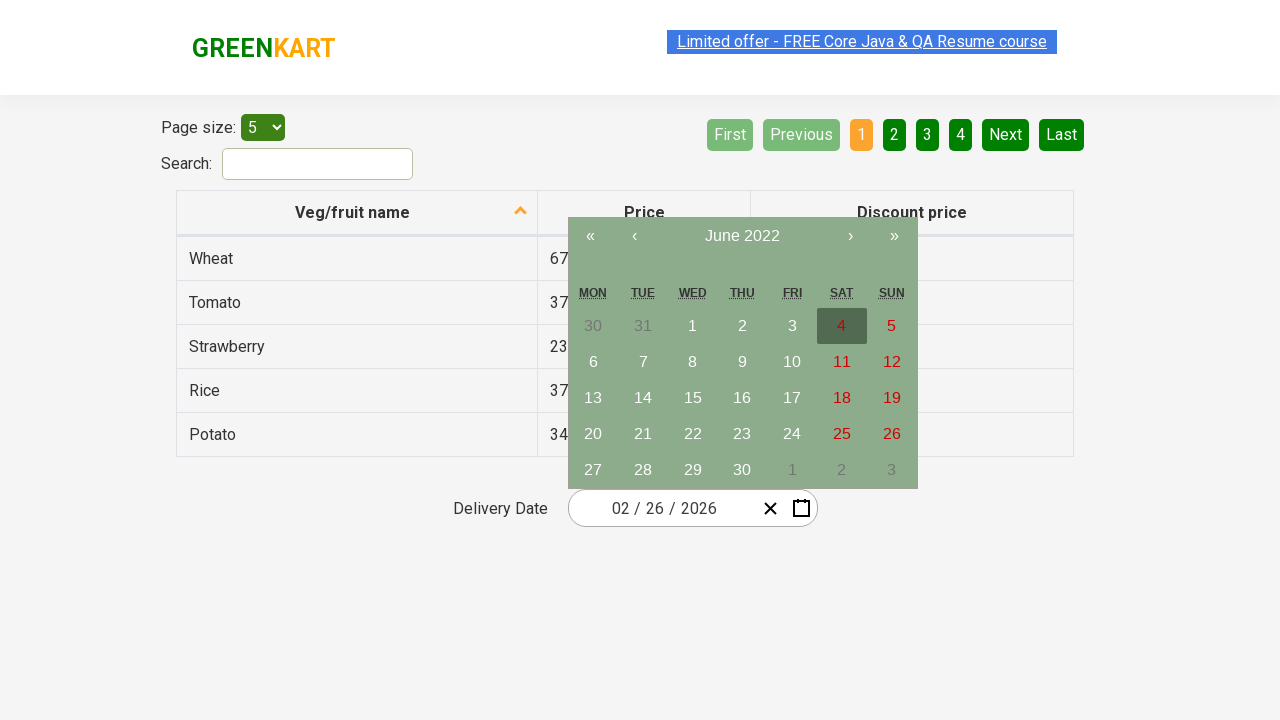

Selected date 15 from calendar at (693, 398) on //abbr[text()='15']
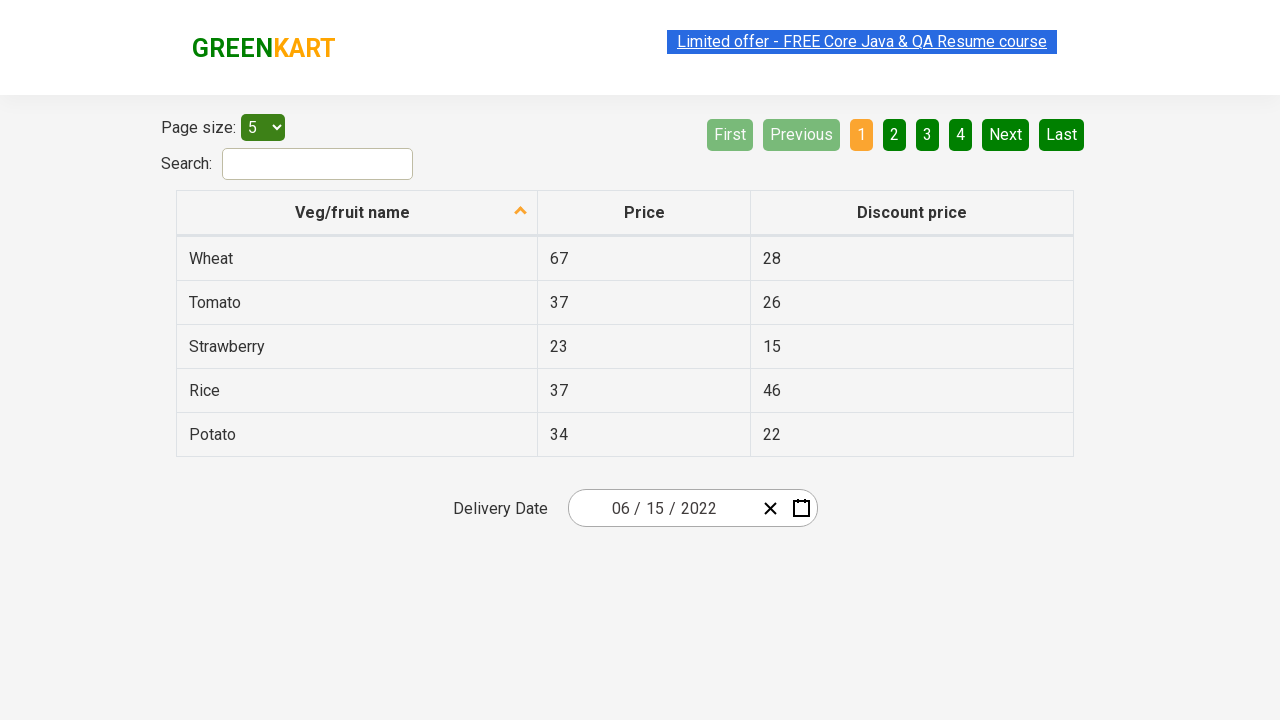

Retrieved all date input elements for verification
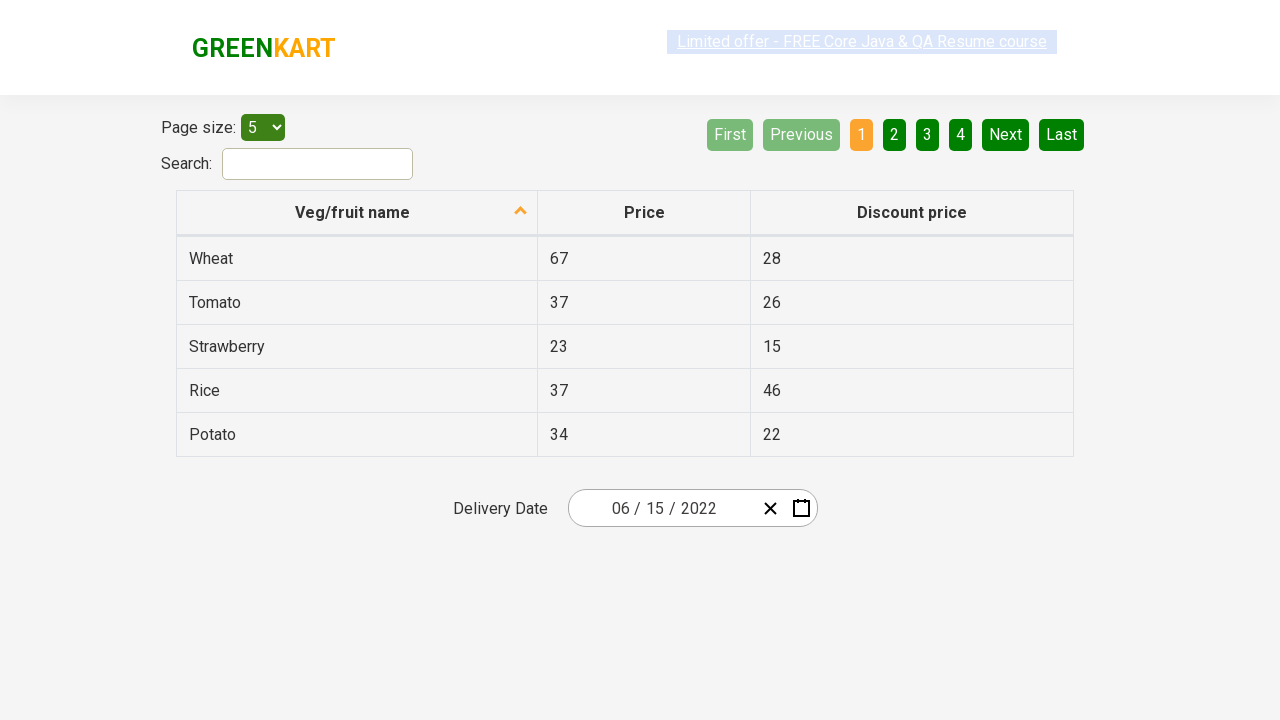

Verified date component 0: expected '6', got '6'
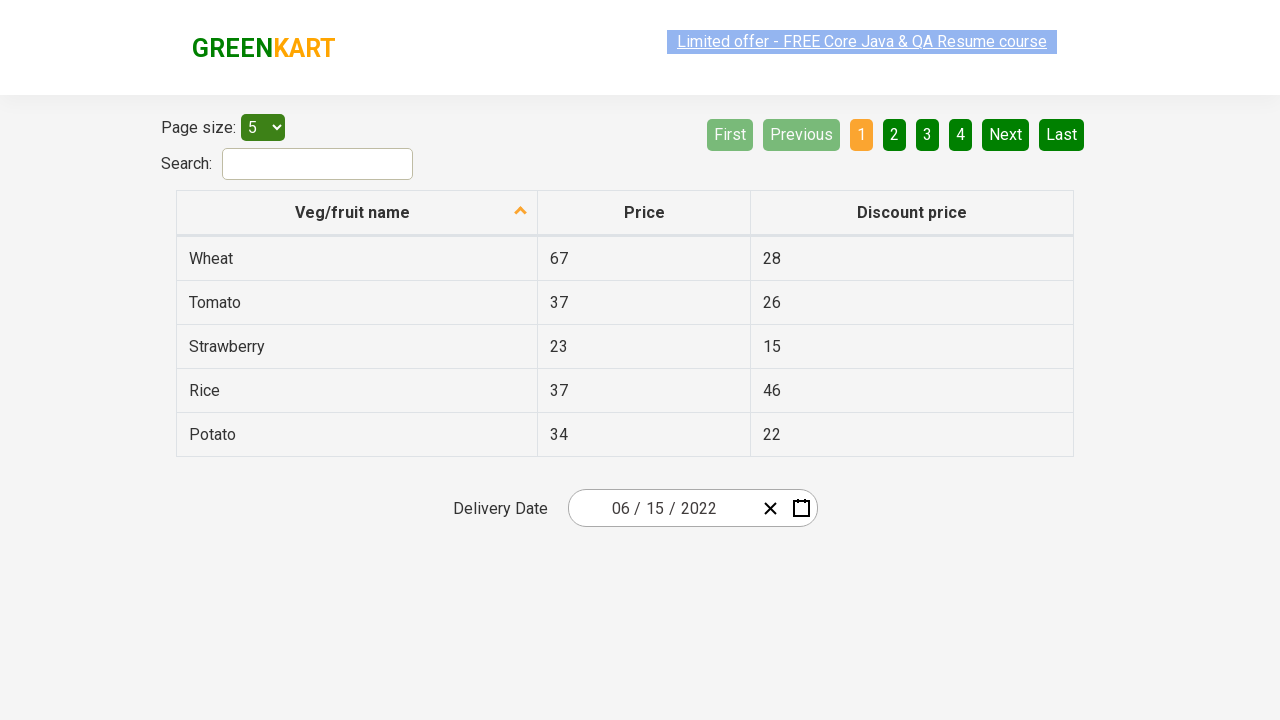

Verified date component 1: expected '15', got '15'
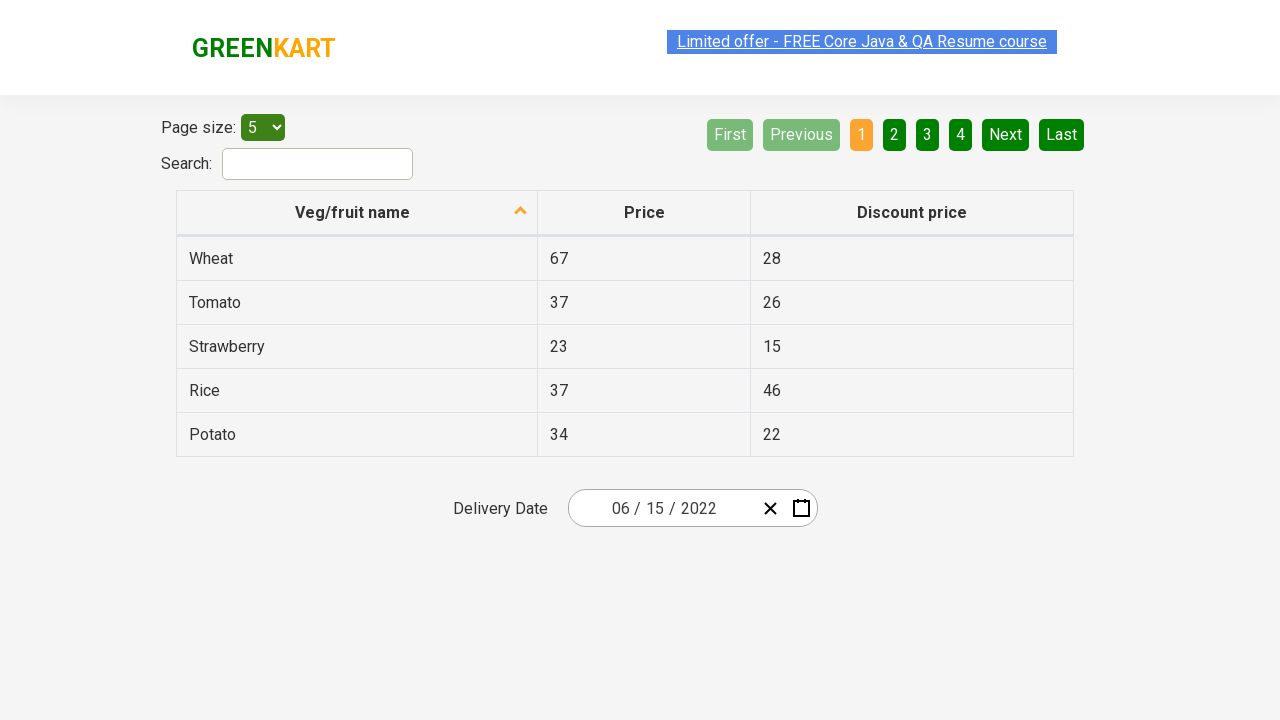

Verified date component 2: expected '2022', got '2022'
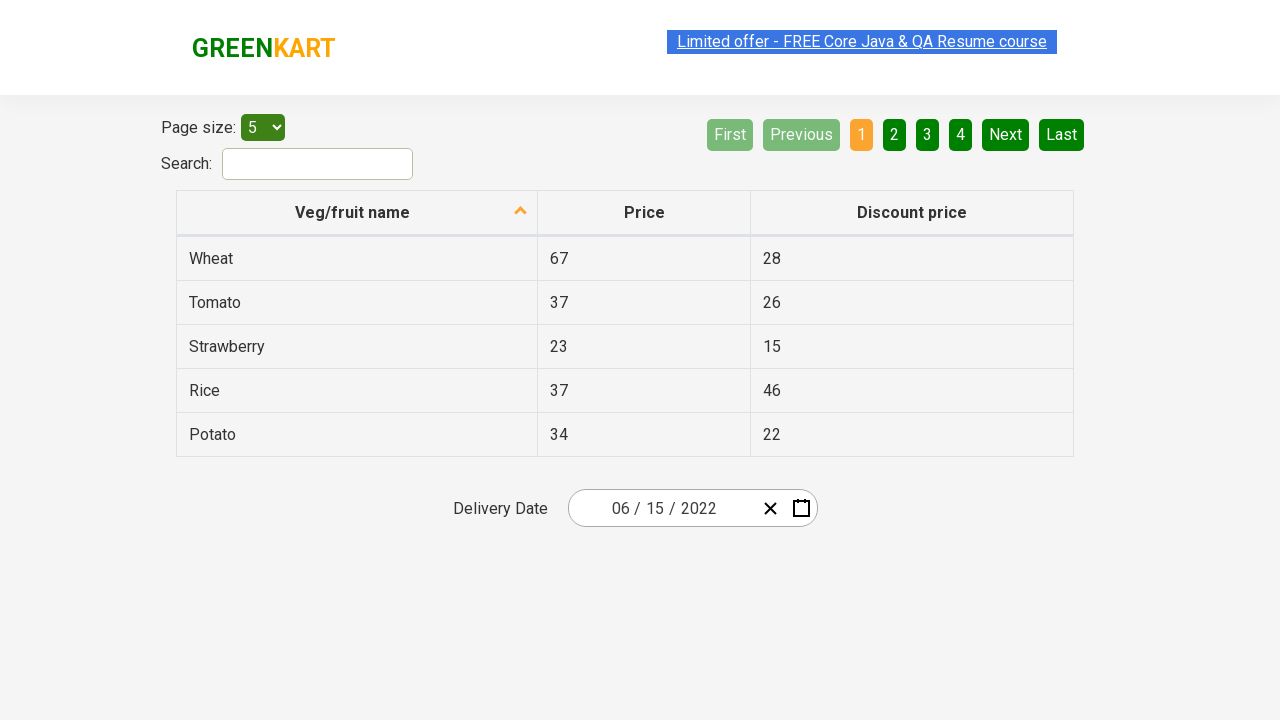

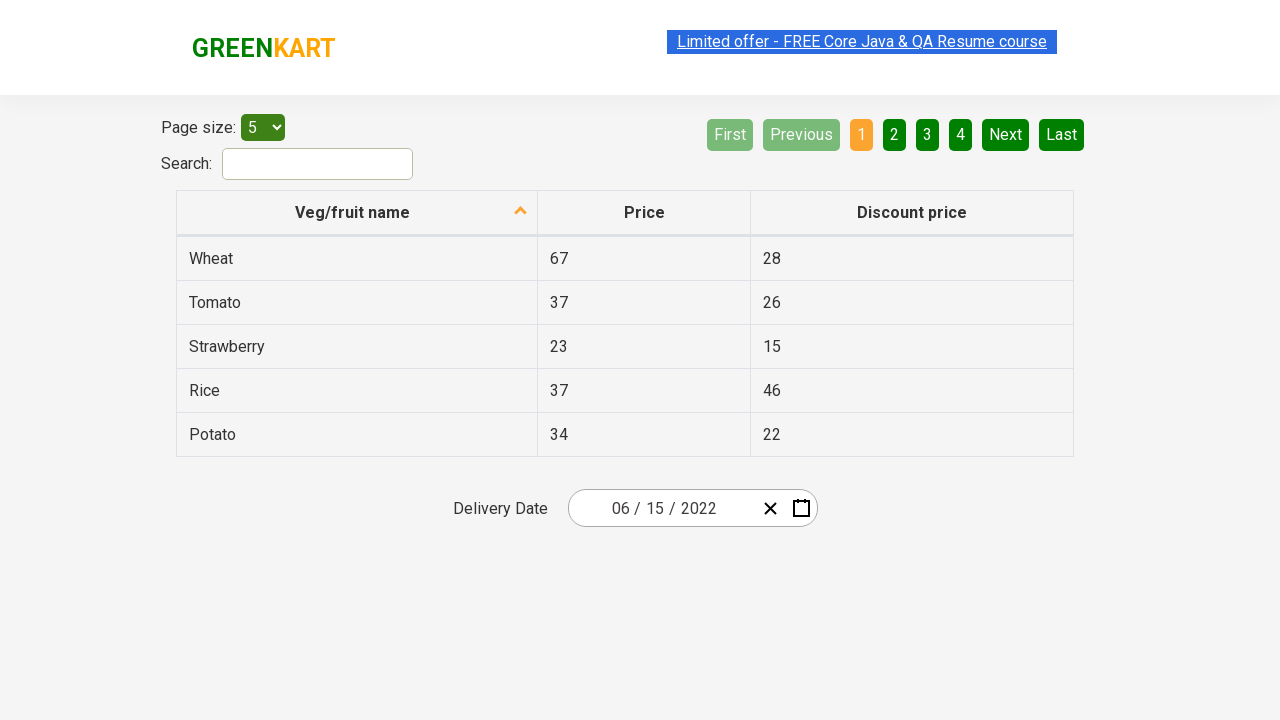